Tests un-marking items as complete by unchecking their checkboxes

Starting URL: https://demo.playwright.dev/todomvc

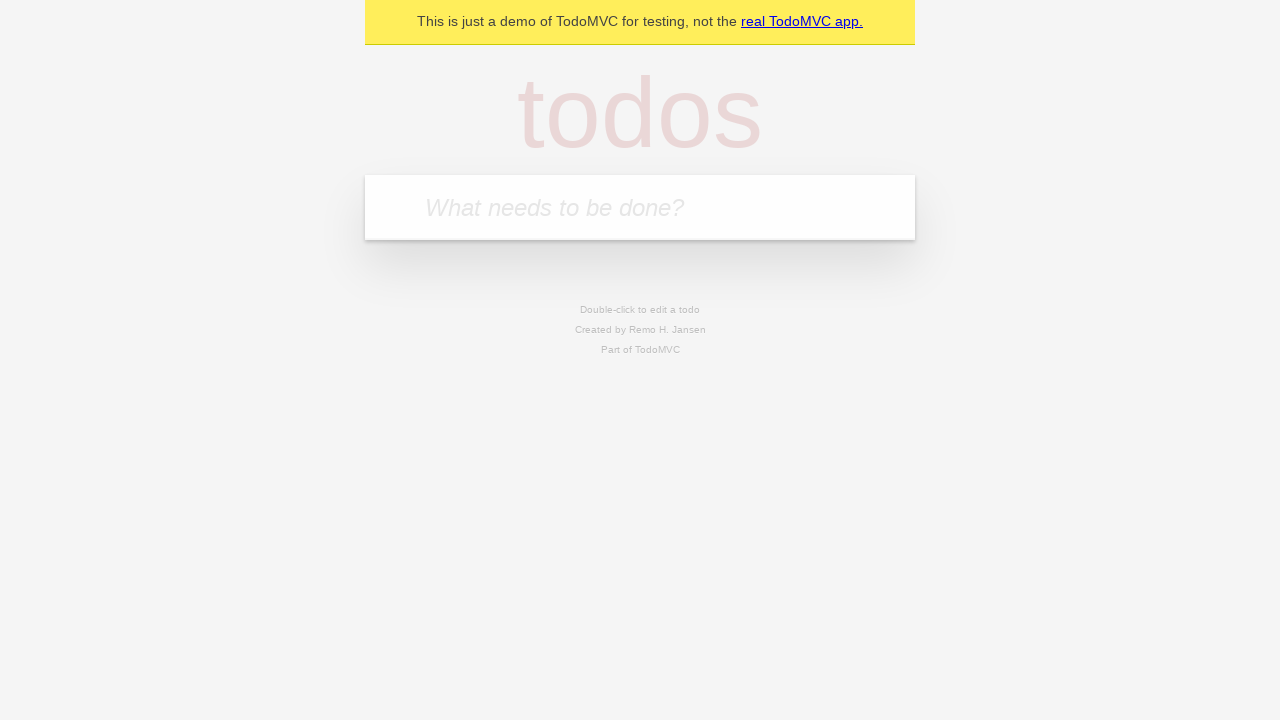

Filled todo input with 'buy some cheese' on internal:attr=[placeholder="What needs to be done?"i]
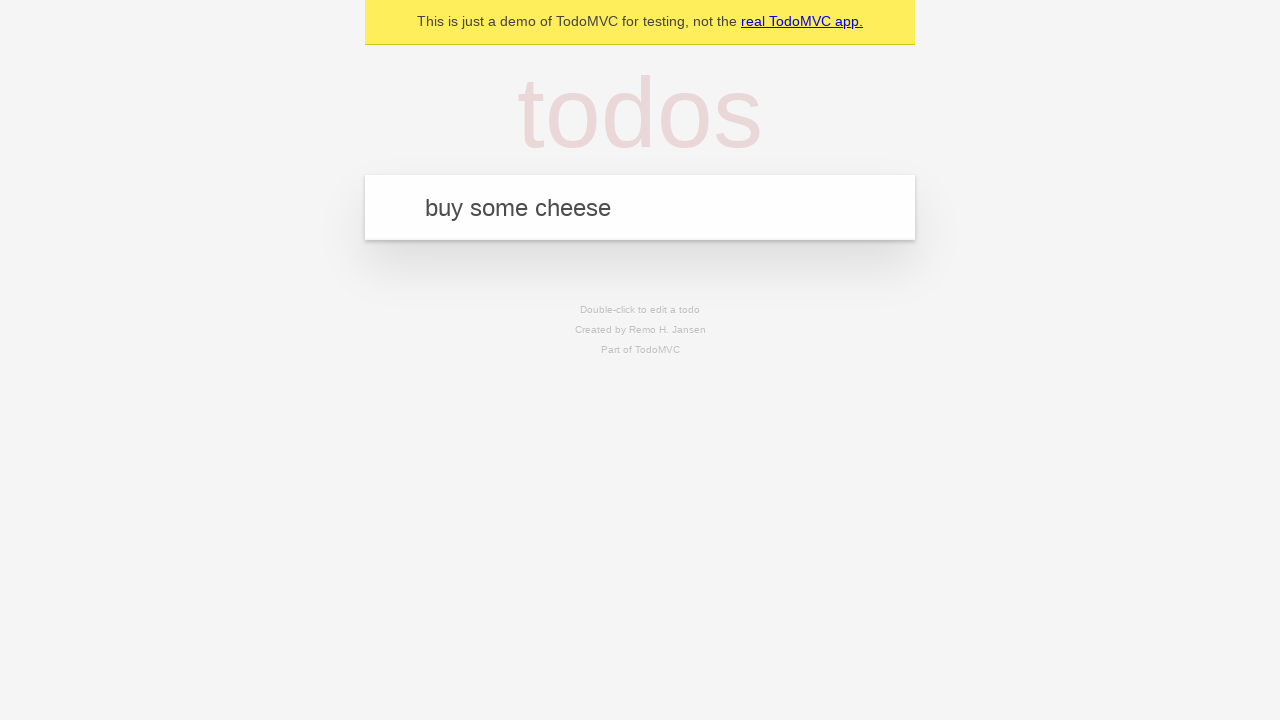

Pressed Enter to create todo item 'buy some cheese' on internal:attr=[placeholder="What needs to be done?"i]
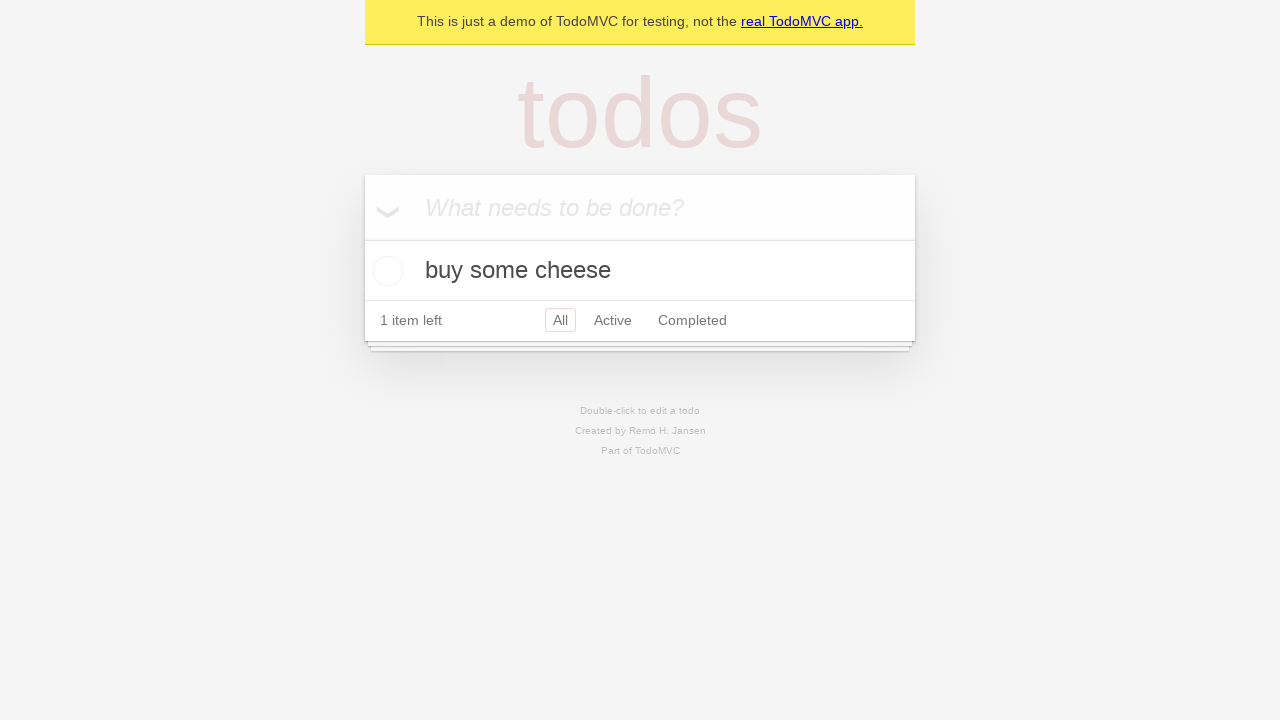

Filled todo input with 'feed the cat' on internal:attr=[placeholder="What needs to be done?"i]
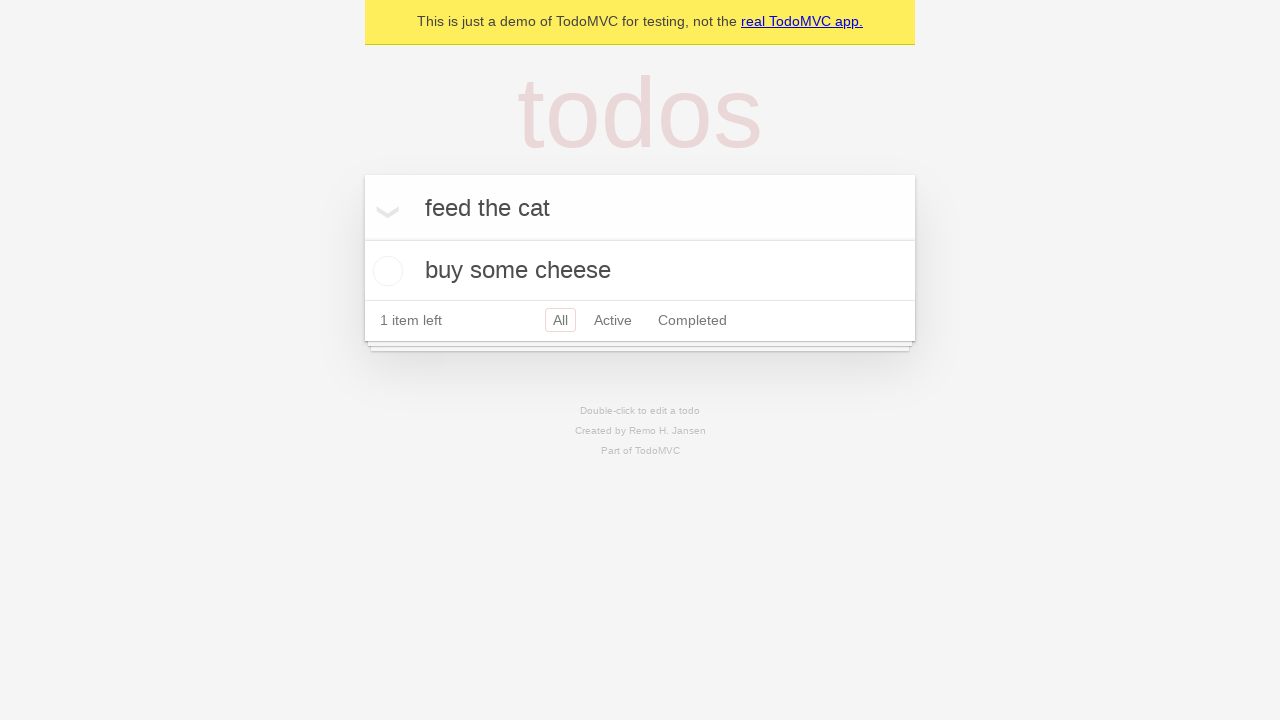

Pressed Enter to create todo item 'feed the cat' on internal:attr=[placeholder="What needs to be done?"i]
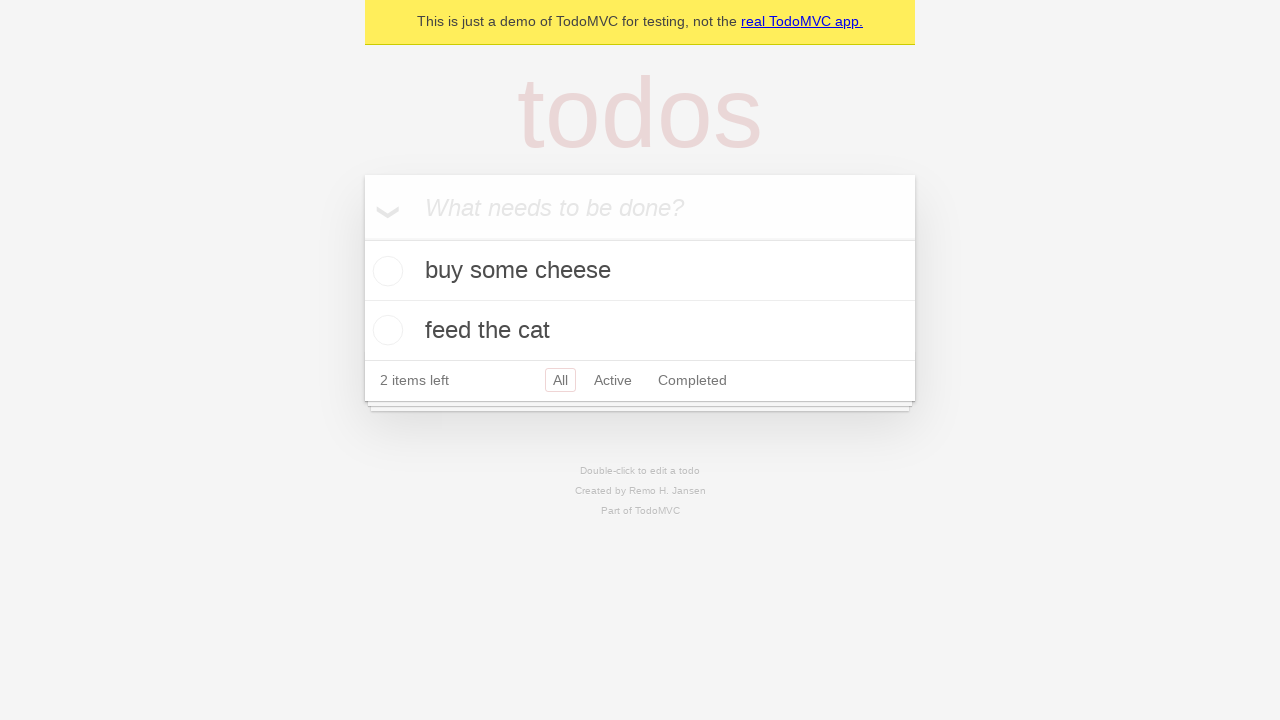

Waited for second todo item to load
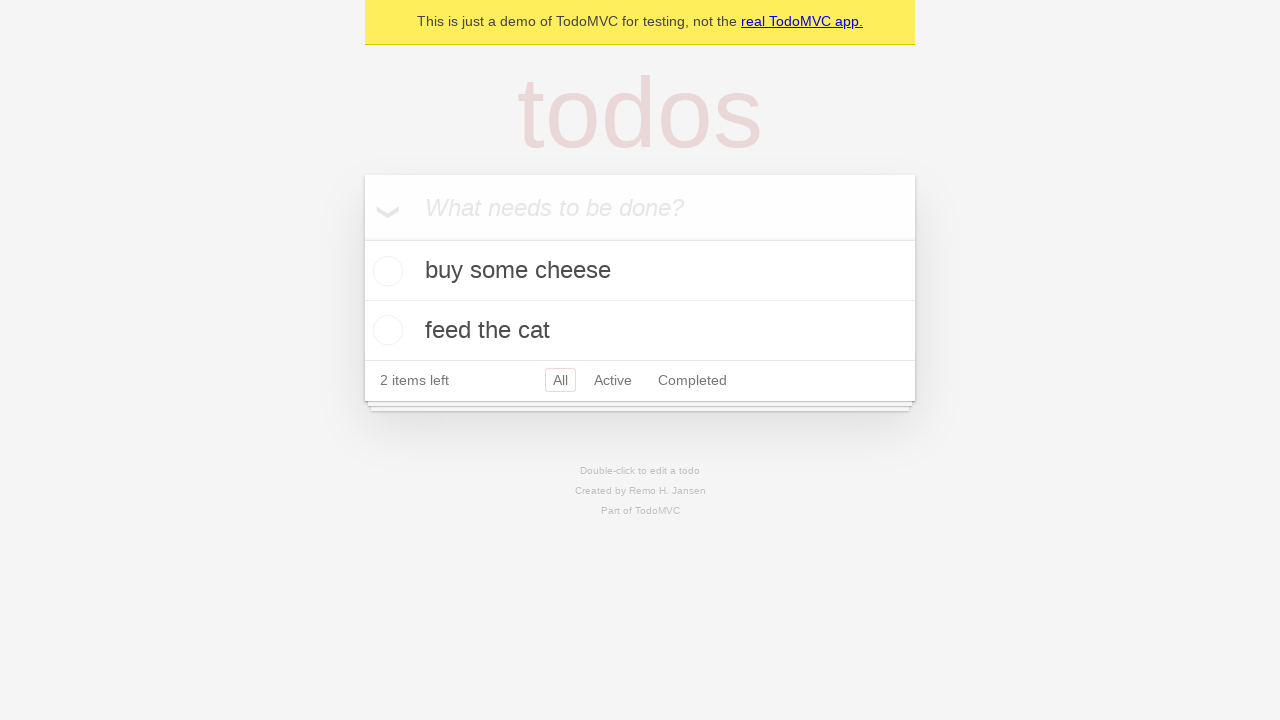

Checked the first todo item checkbox to mark as complete at (385, 271) on [data-testid='todo-item'] >> nth=0 >> internal:role=checkbox
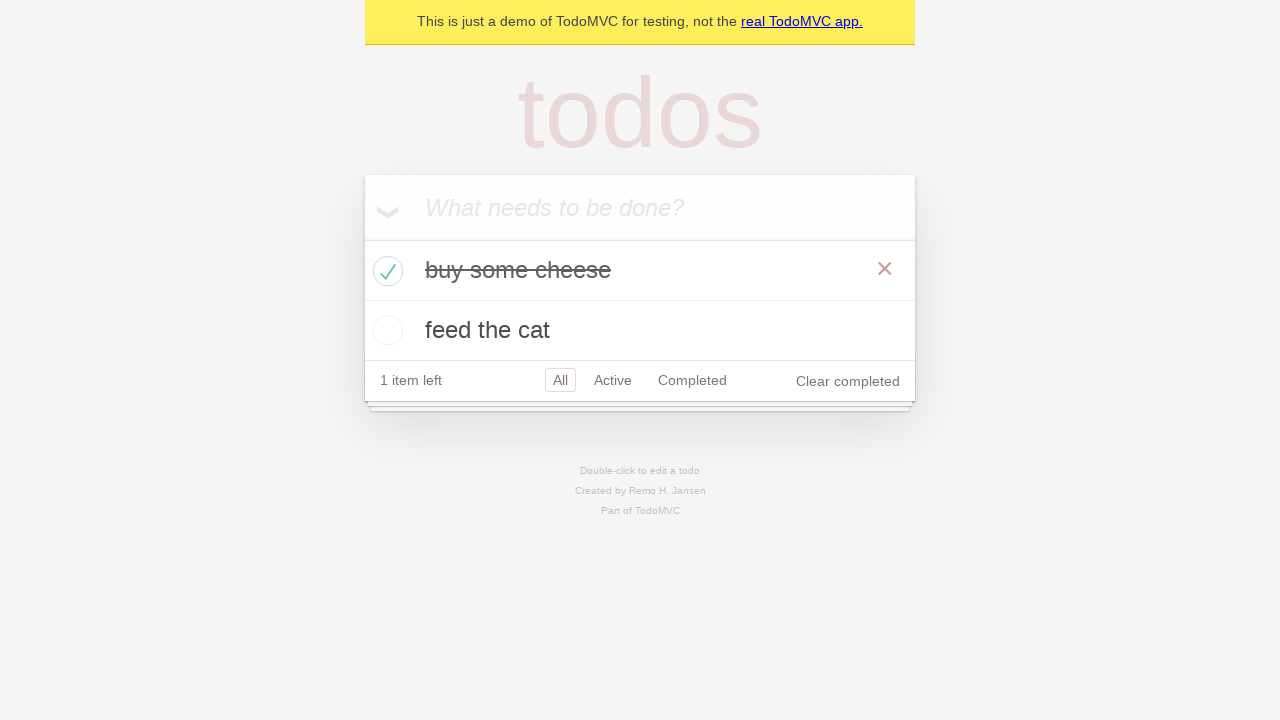

Unchecked the first todo item checkbox to mark as incomplete at (385, 271) on [data-testid='todo-item'] >> nth=0 >> internal:role=checkbox
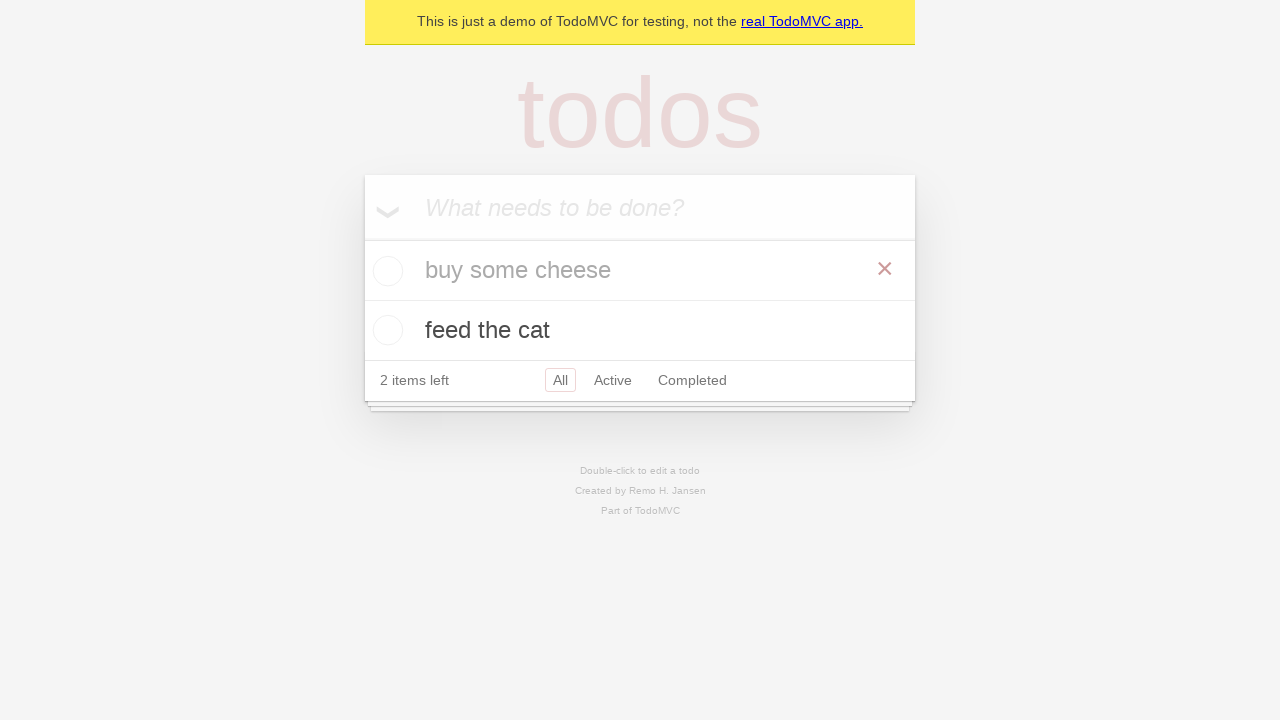

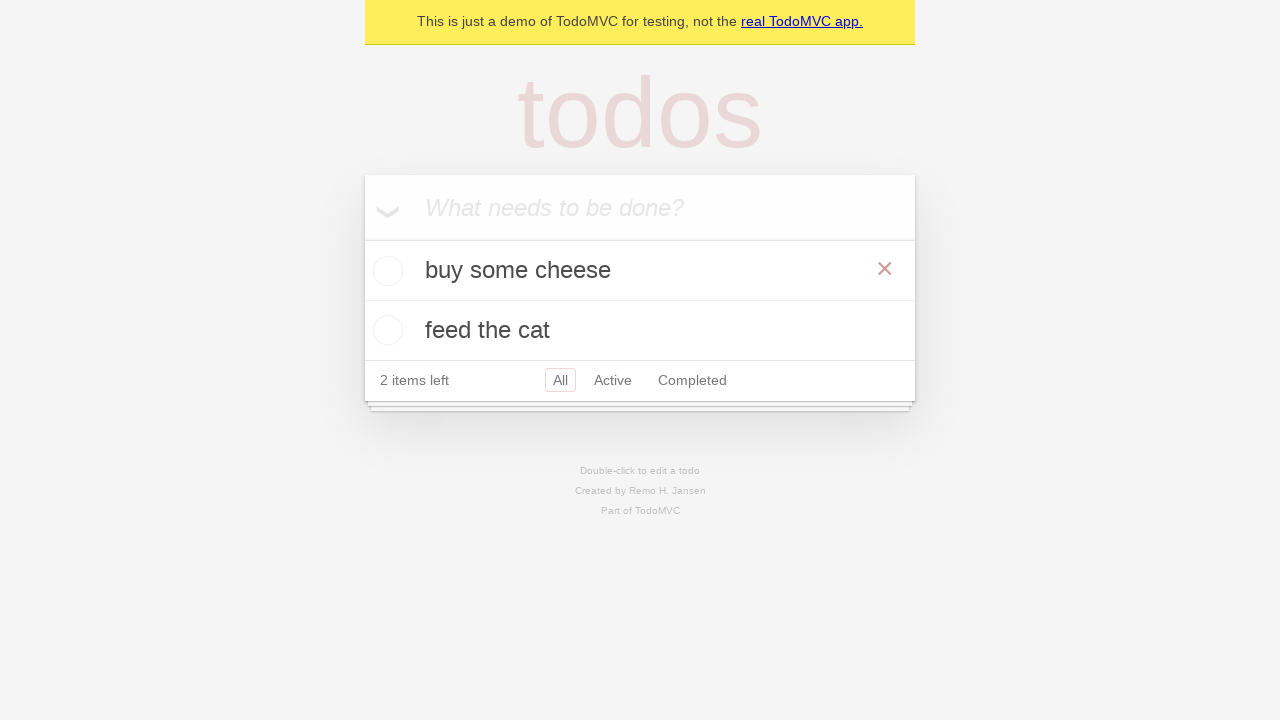